Tests navigation from USPS homepage to Send Mail & Packages section by clicking the mail/ship link

Starting URL: https://www.usps.com/

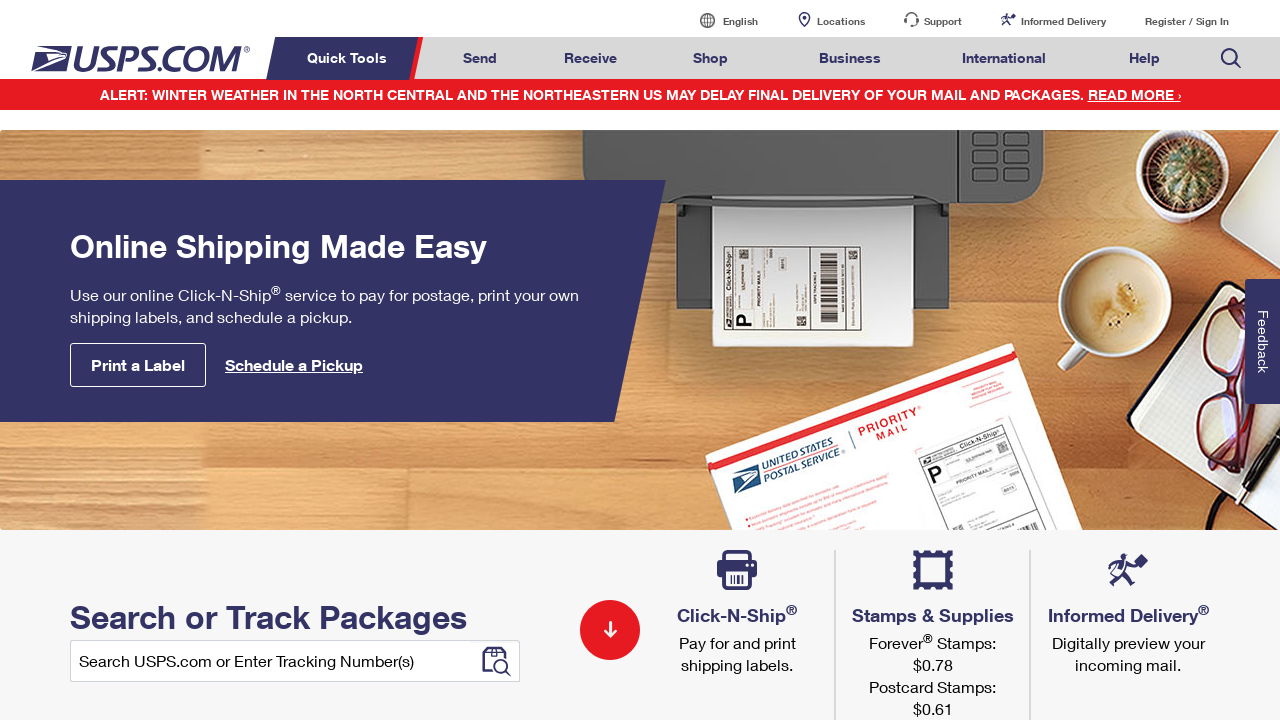

Clicked on Mail/Ship link from USPS homepage at (480, 58) on a#mail-ship-width
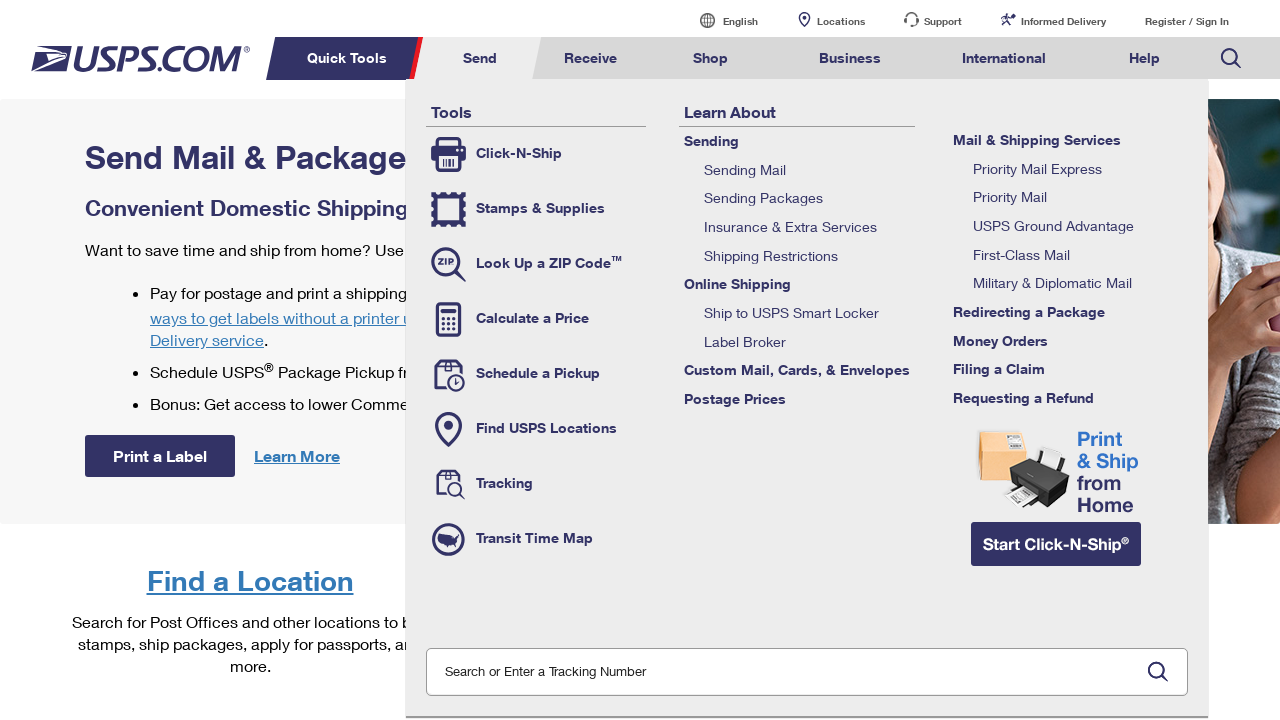

Send Mail & Packages page loaded
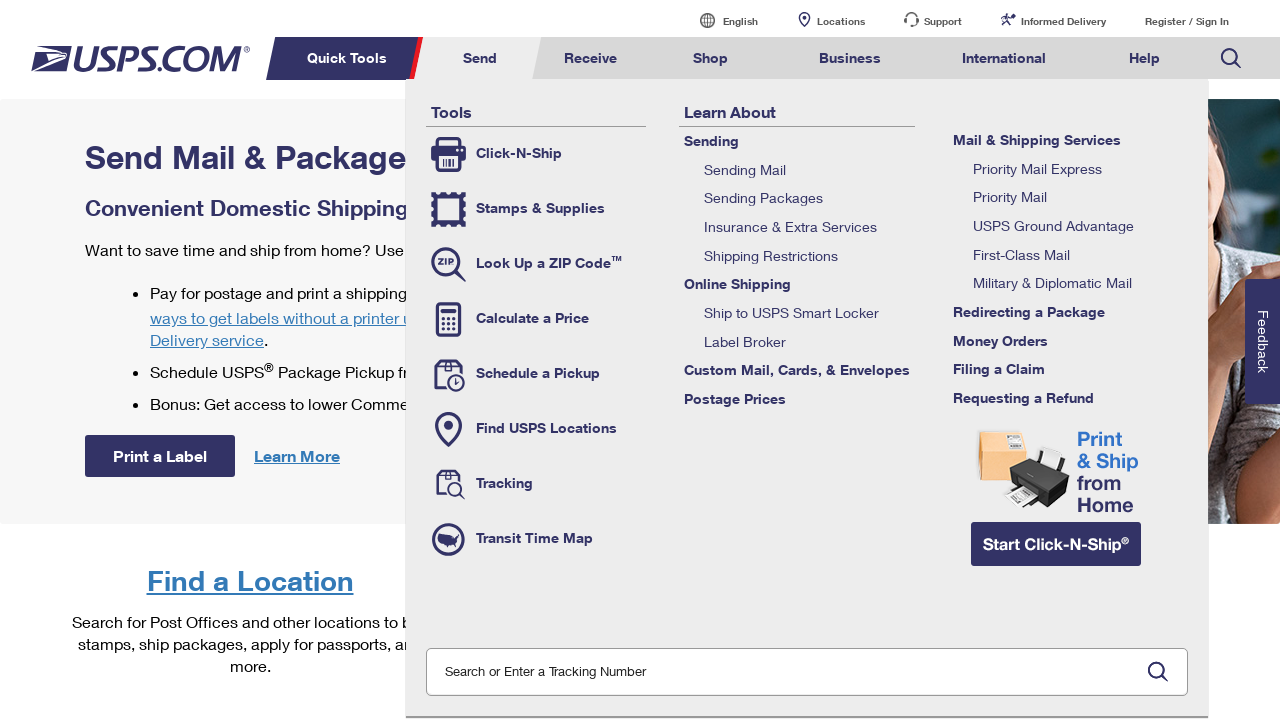

Verified page title is 'Send Mail & Packages | USPS'
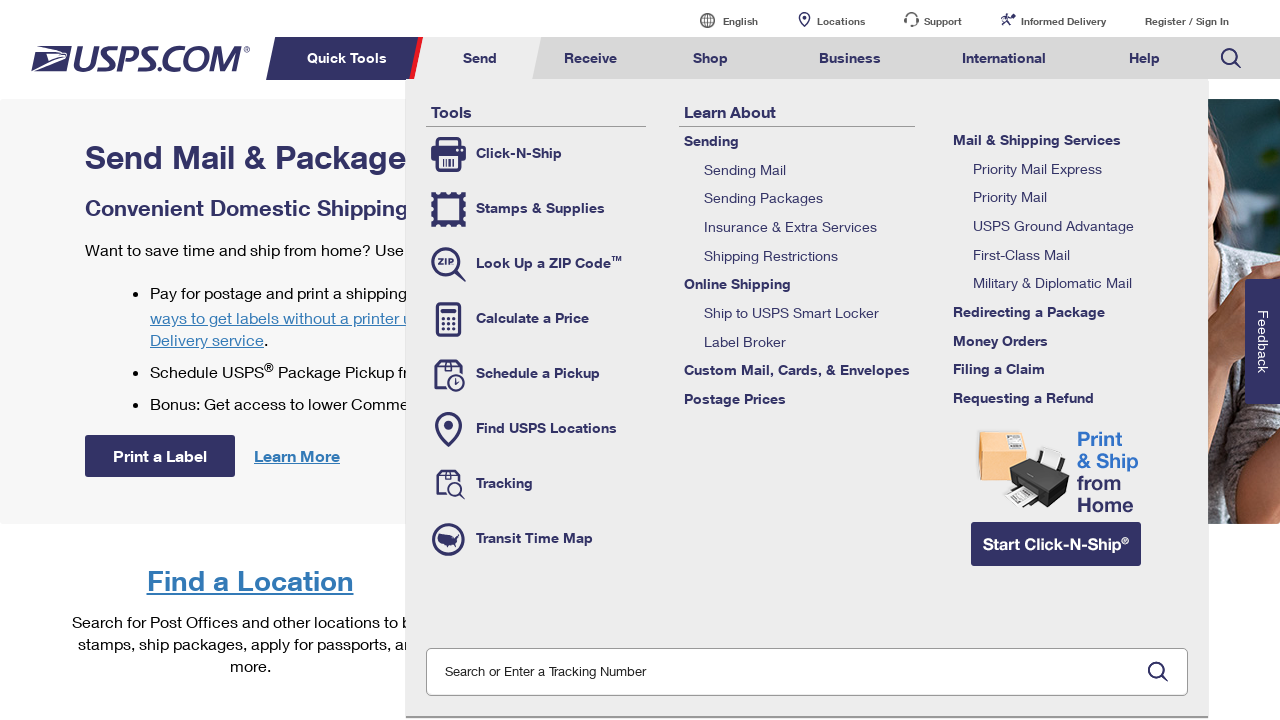

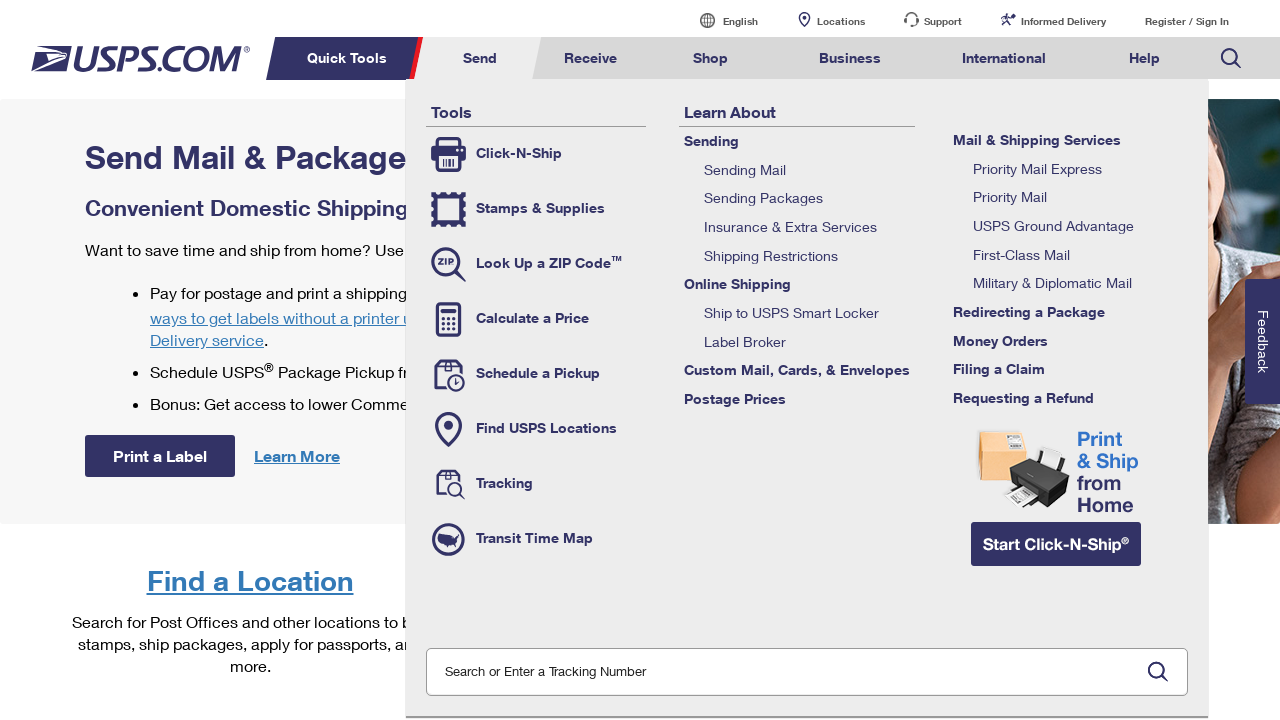